Tests navigation by clicking the "Get started" link and checking for a heading (note: original test expects non-existent heading)

Starting URL: https://playwright.dev/

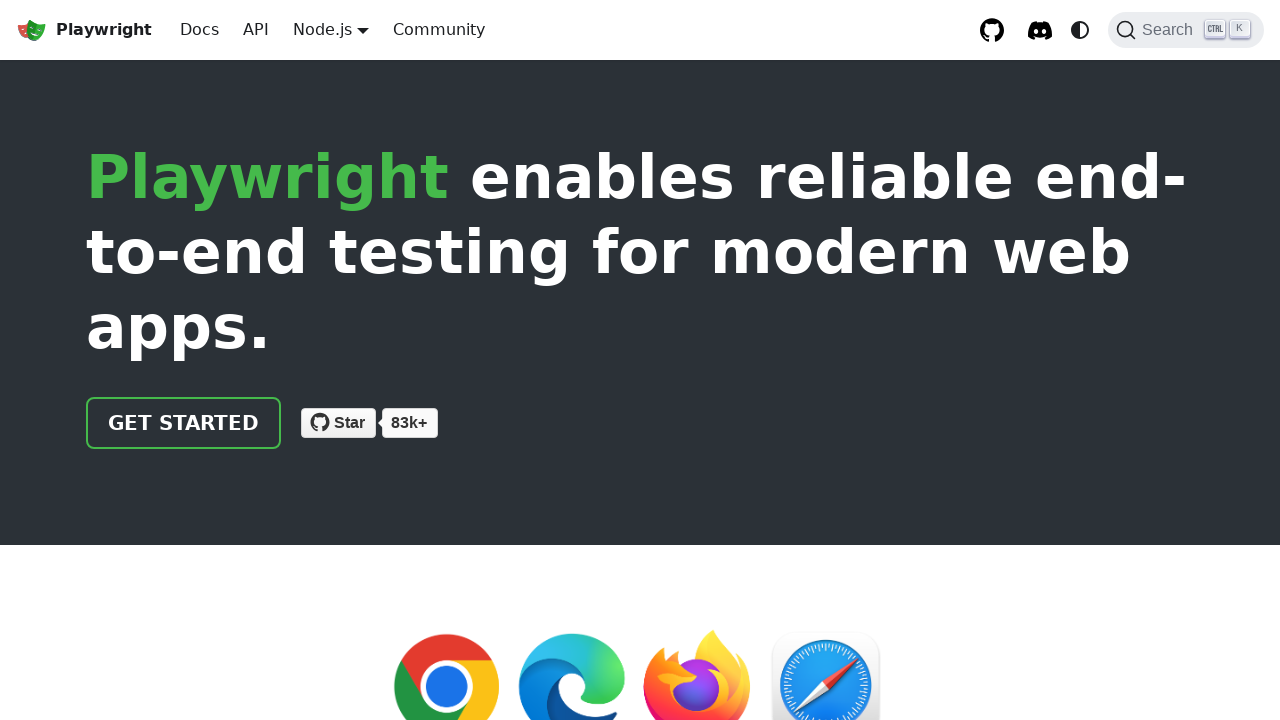

Clicked the 'Get started' link at (184, 423) on internal:role=link[name="Get started"i]
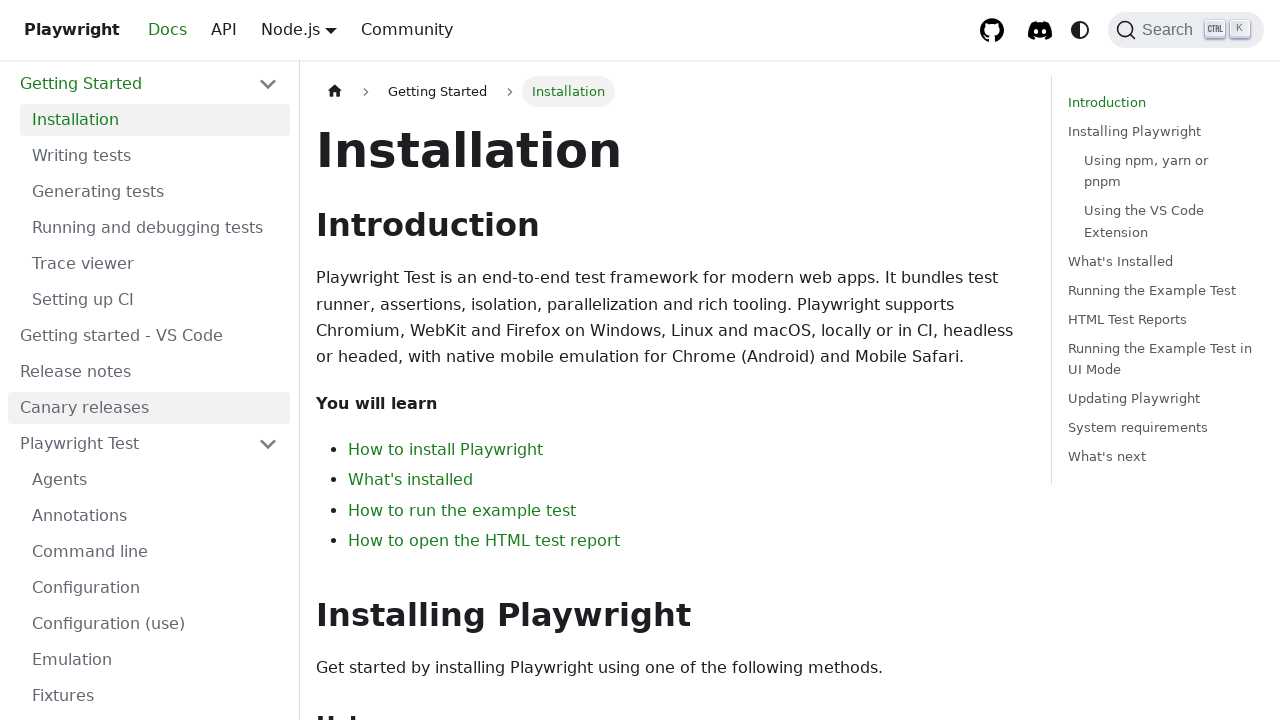

Waited for h1 heading to load
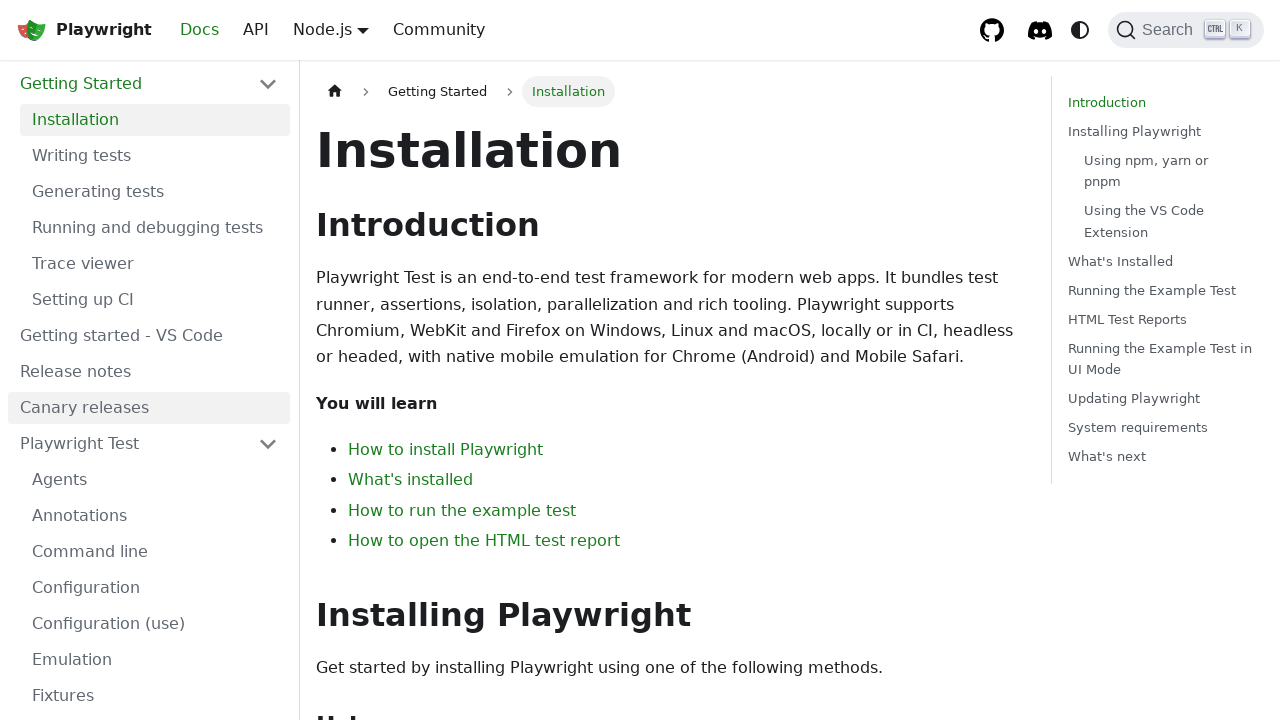

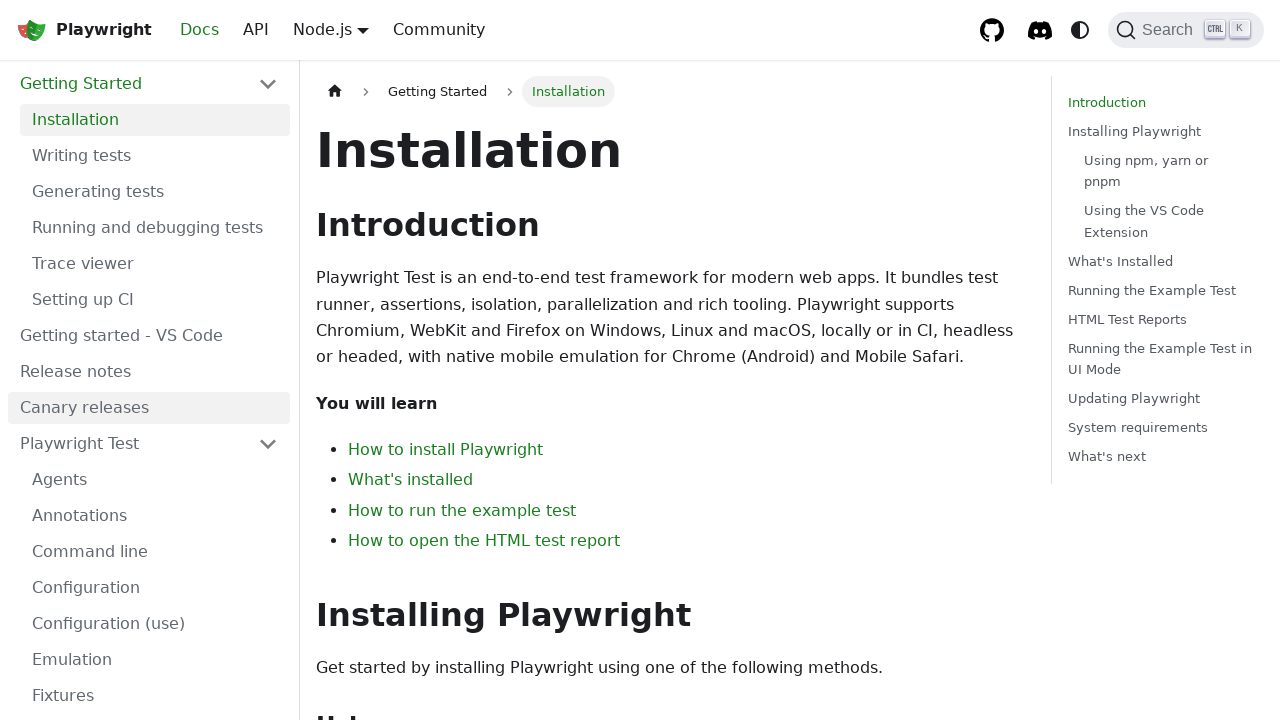